Tests various alert functionalities including simple alerts, confirmation alerts, prompt alerts, and custom modal dialogs on the Leafground website

Starting URL: https://www.leafground.com/

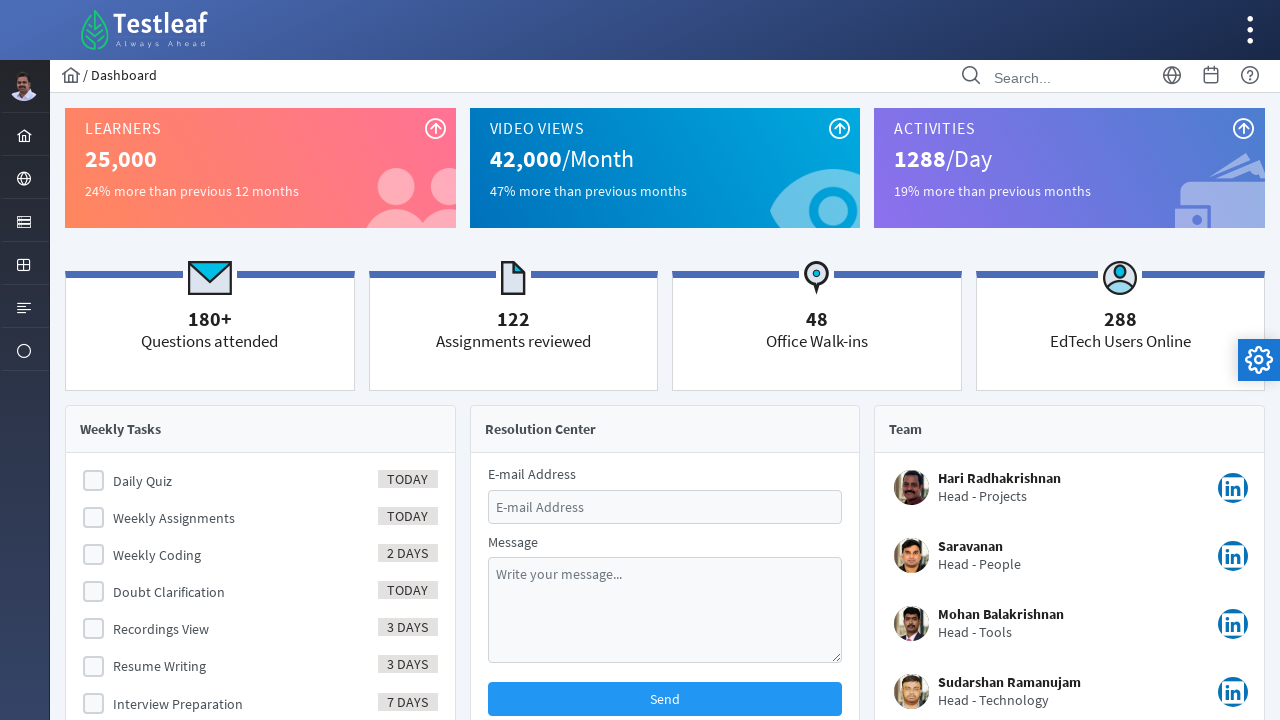

Clicked on Browser section at (24, 178) on xpath=//span[text()='Browser']/ancestor::a
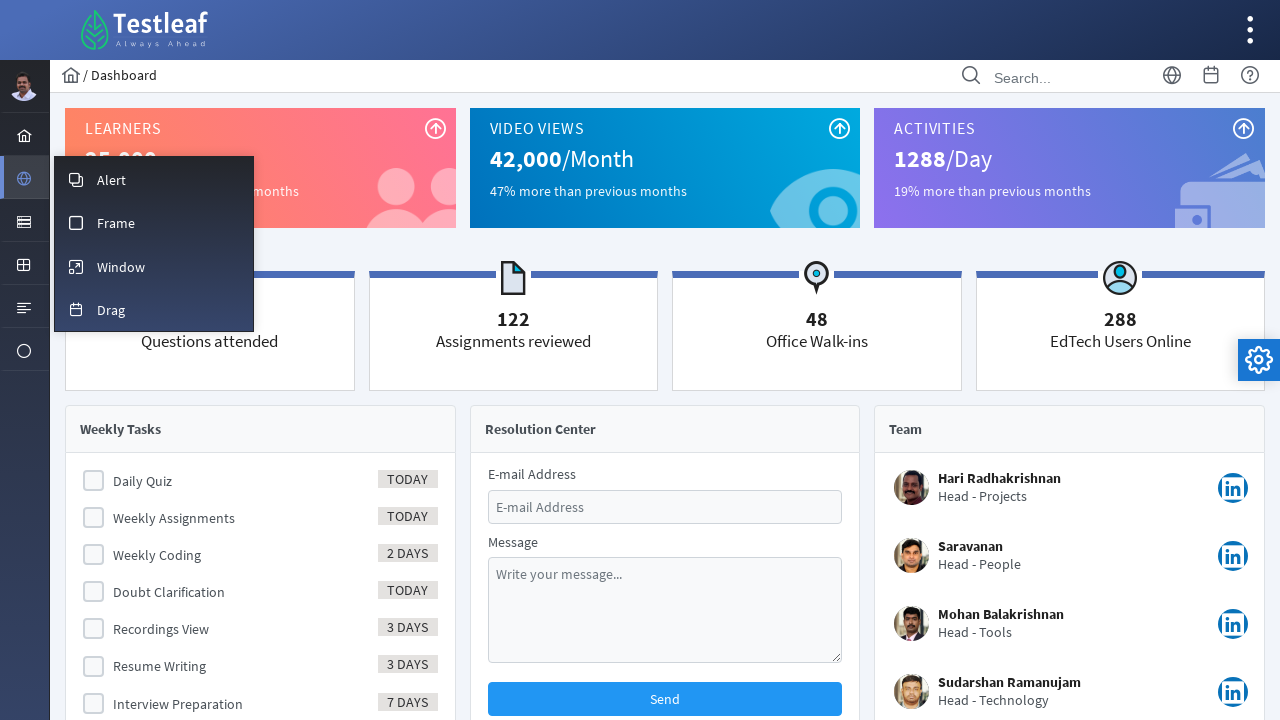

Clicked on Alert section at (154, 179) on xpath=//span[text()='Alert']/ancestor::a
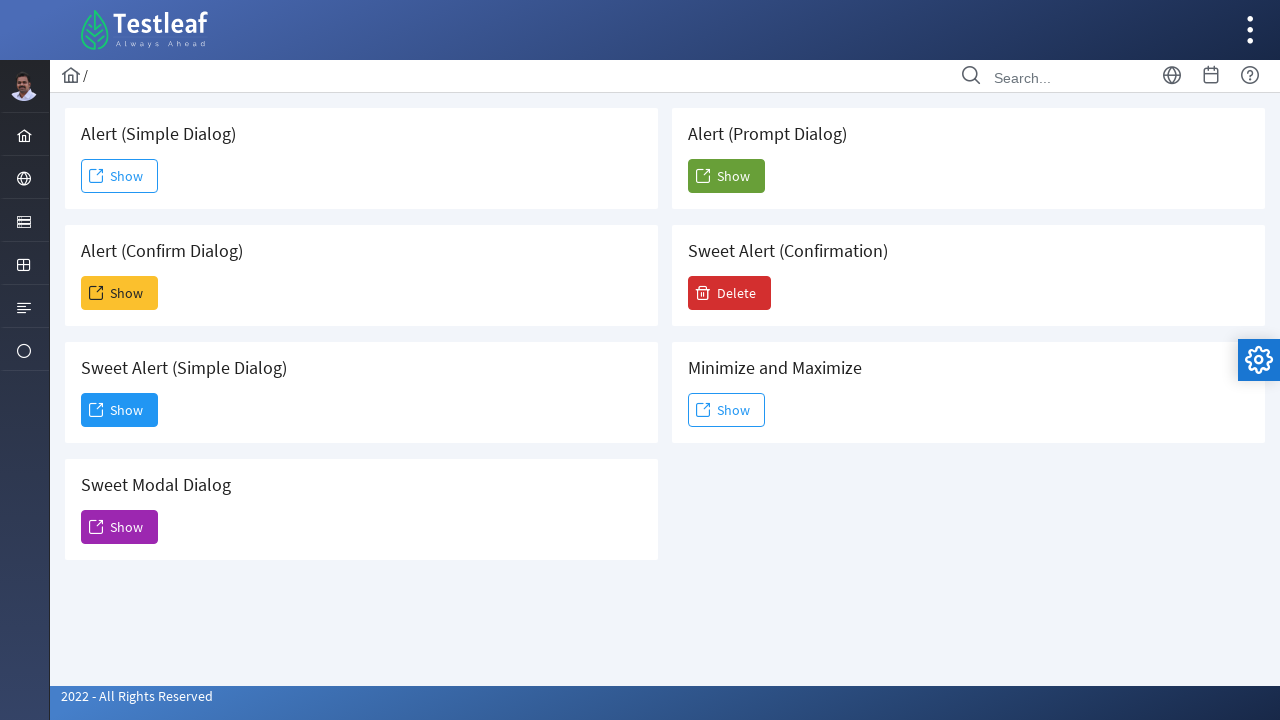

Clicked button to show simple alert at (120, 176) on (//span[text()='Show']/ancestor::button)[1]
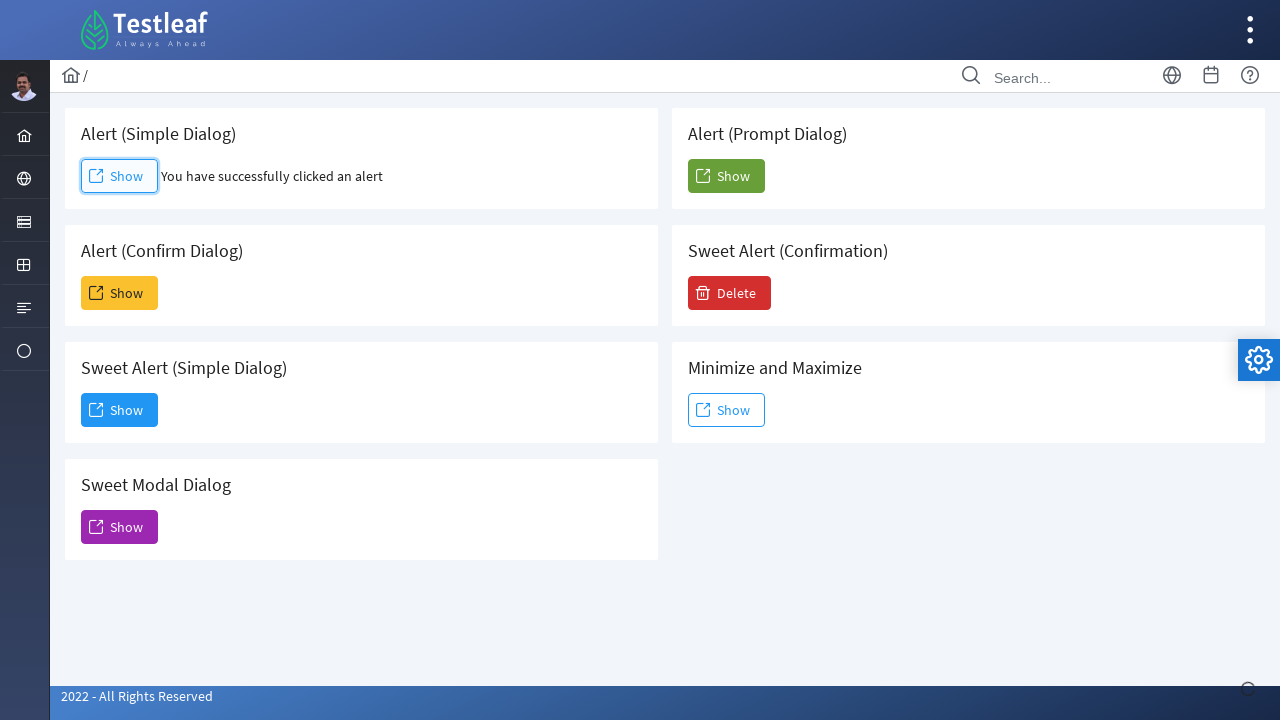

Accepted simple alert dialog
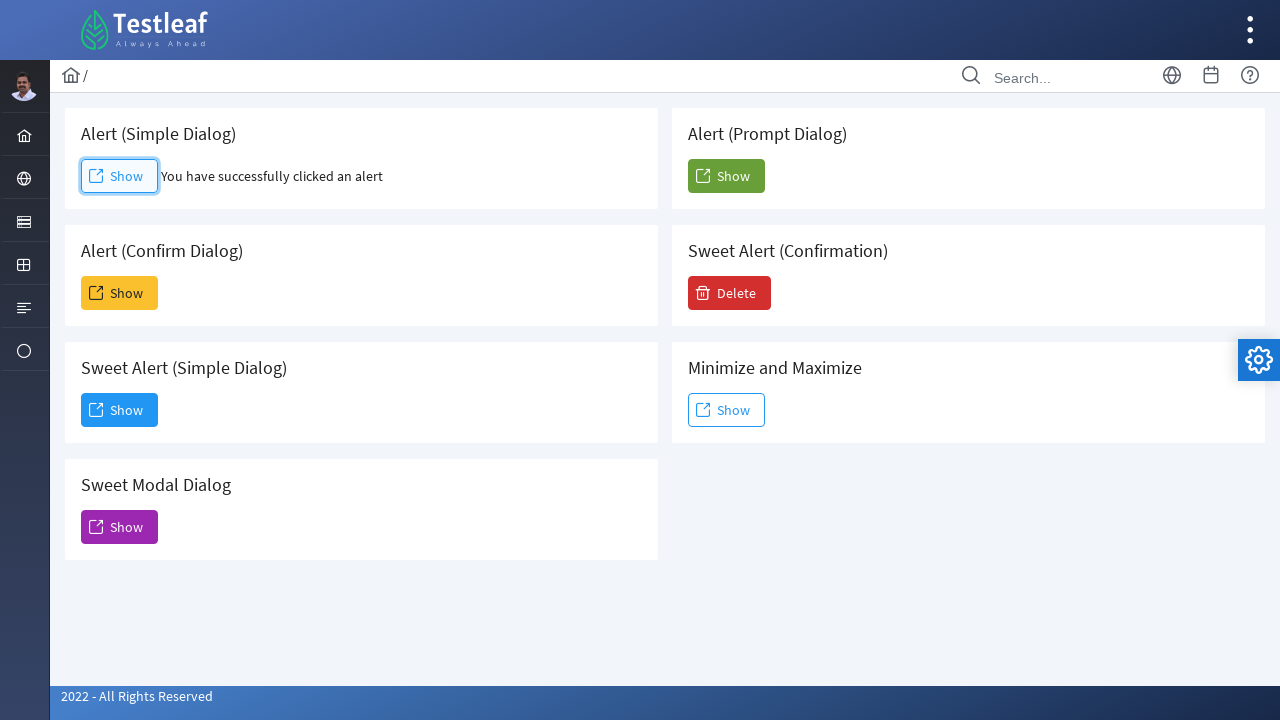

Clicked button to show confirmation alert at (120, 293) on (//span[text()='Show']/ancestor::button)[2]
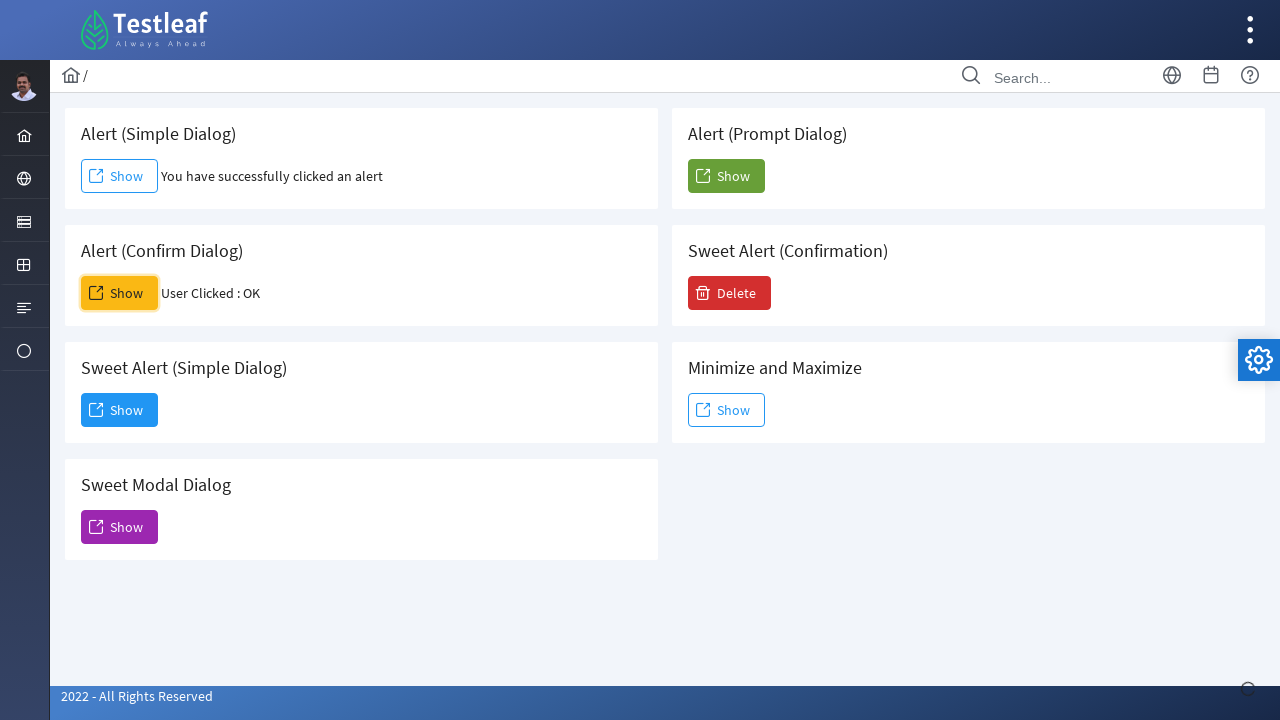

Accepted confirmation alert dialog
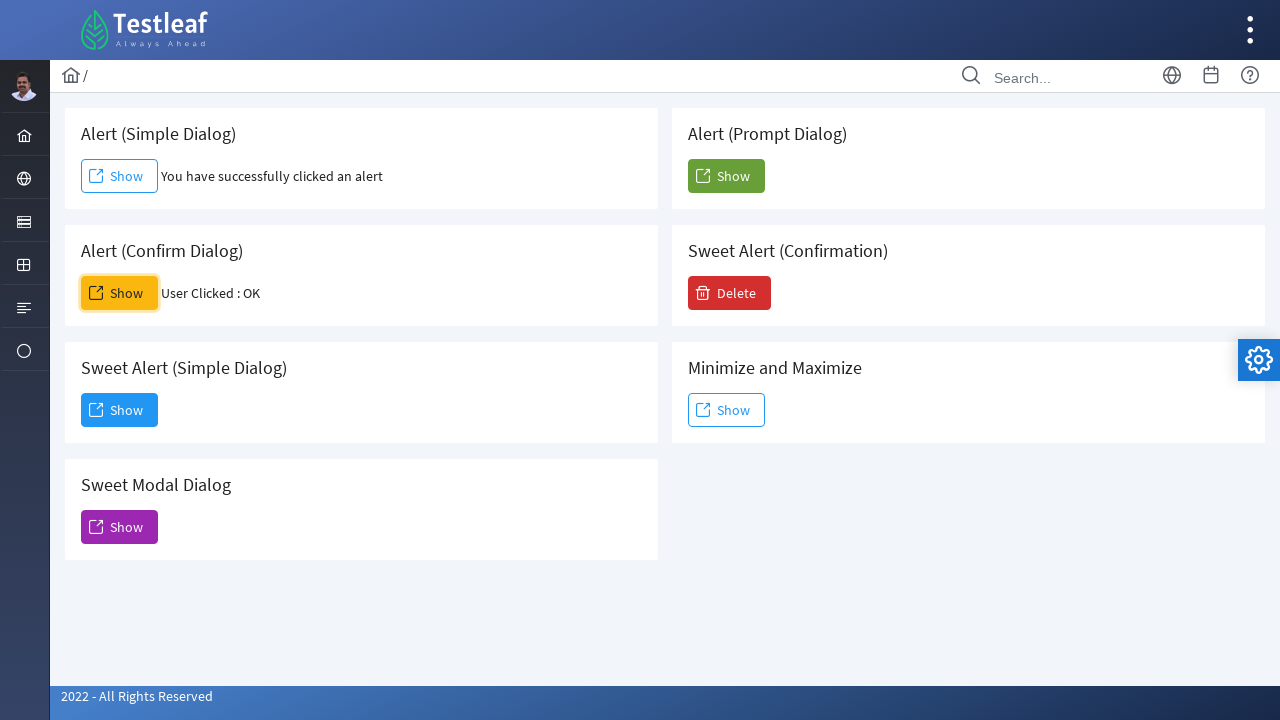

Clicked button to show prompt alert at (726, 176) on (//span[text()='Show']/ancestor::button)[5]
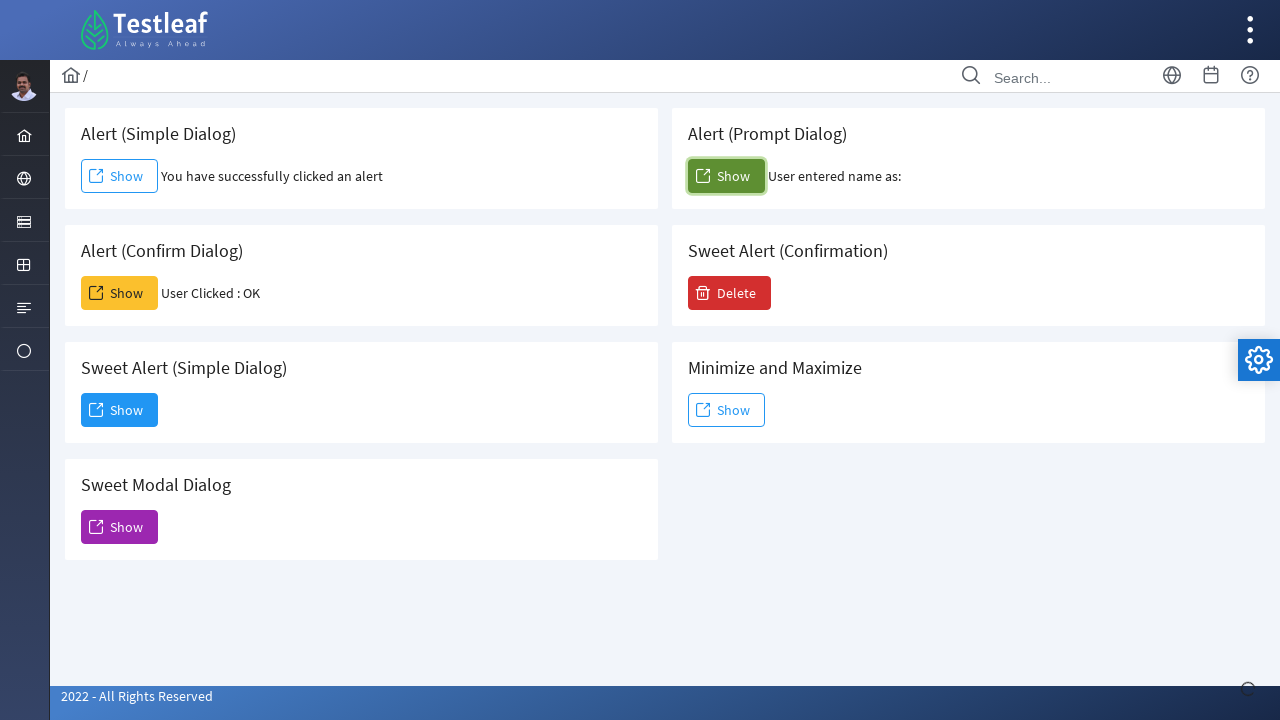

Accepted prompt alert dialog with text 'Gokula'
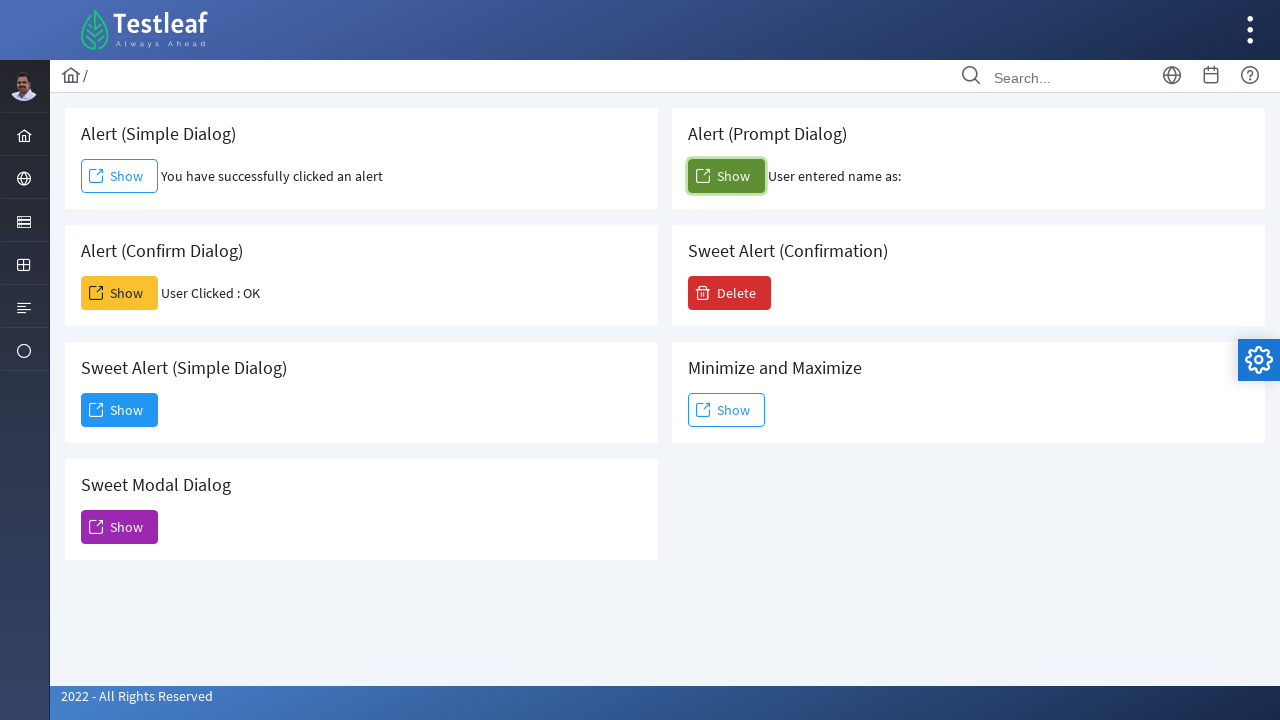

Clicked Delete button at (730, 293) on xpath=//span[text()='Delete']/ancestor::button
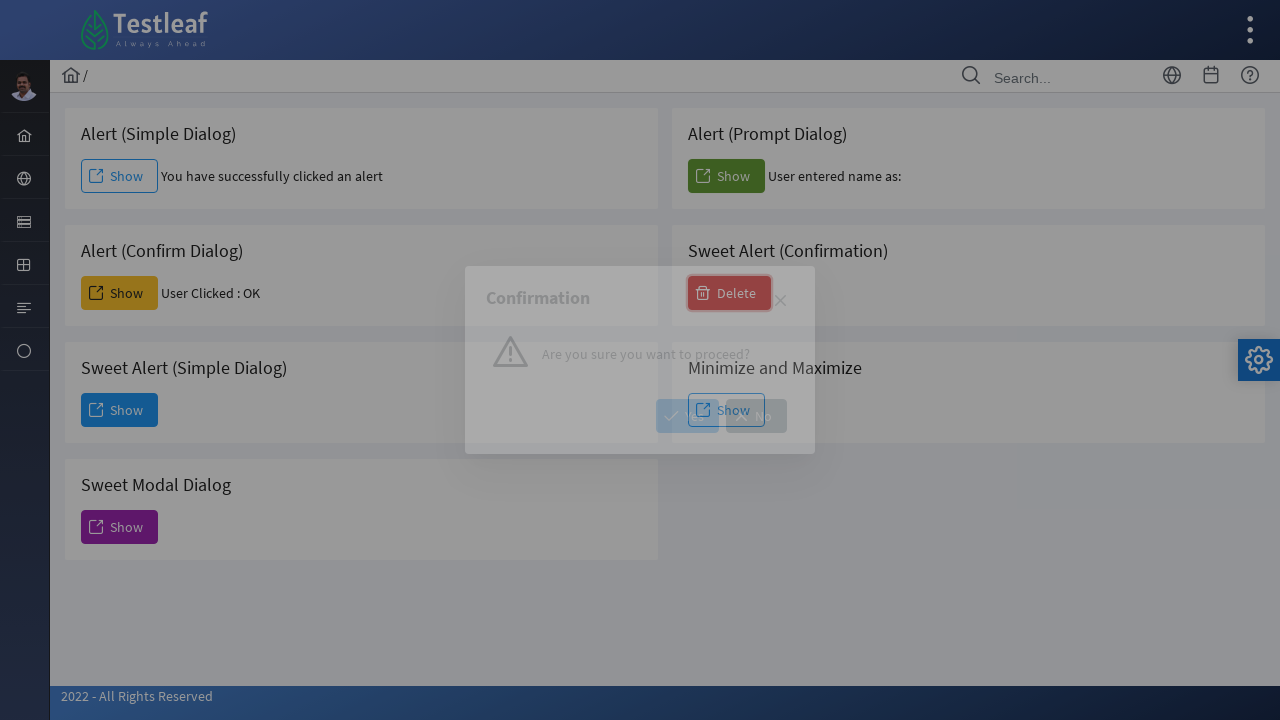

Clicked Yes button to confirm deletion at (688, 416) on xpath=//span[text()='Yes']/ancestor::button
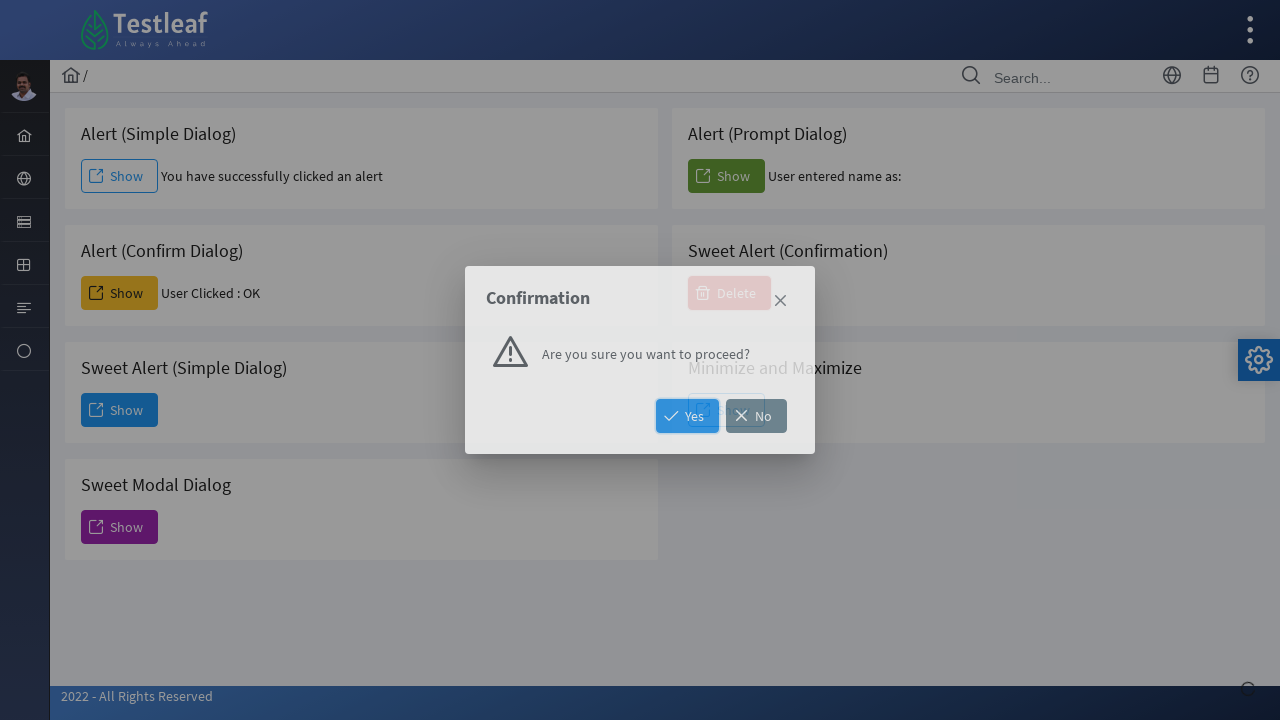

Clicked button to show custom modal dialog at (726, 410) on (//span[text()='Show']/ancestor::button)[6]
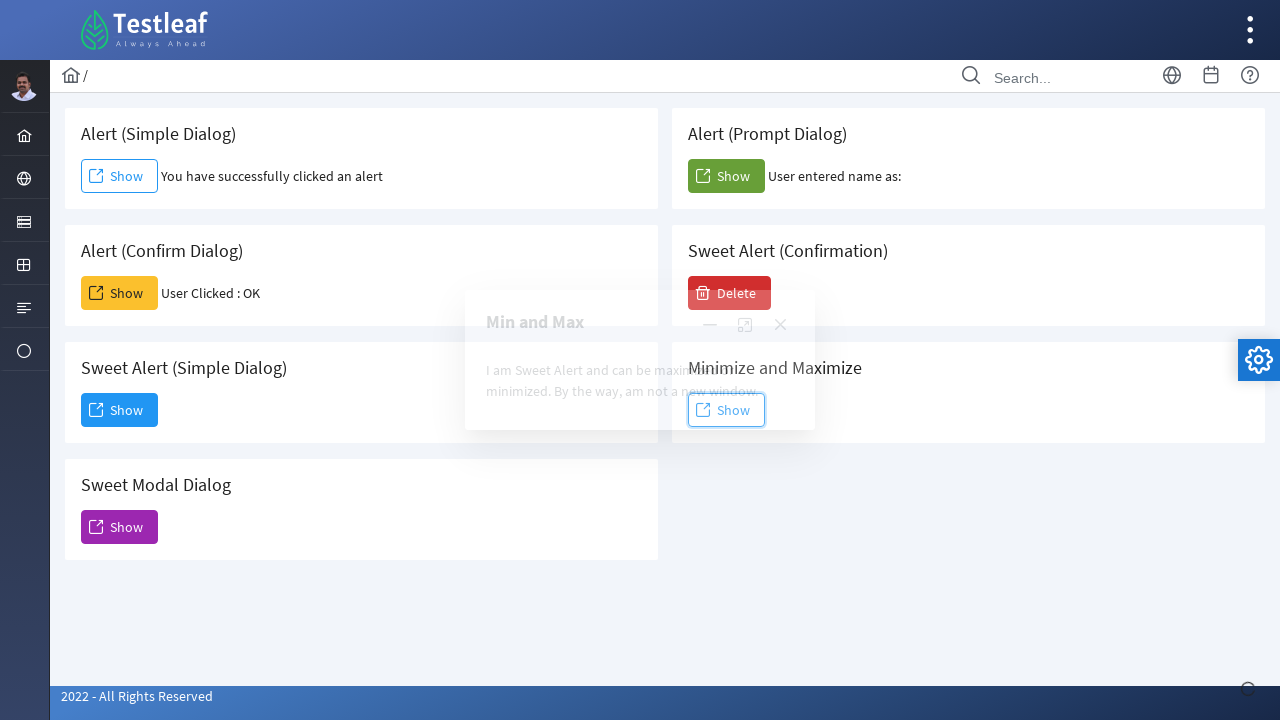

Waited 5 seconds for custom modal dialog to fully load
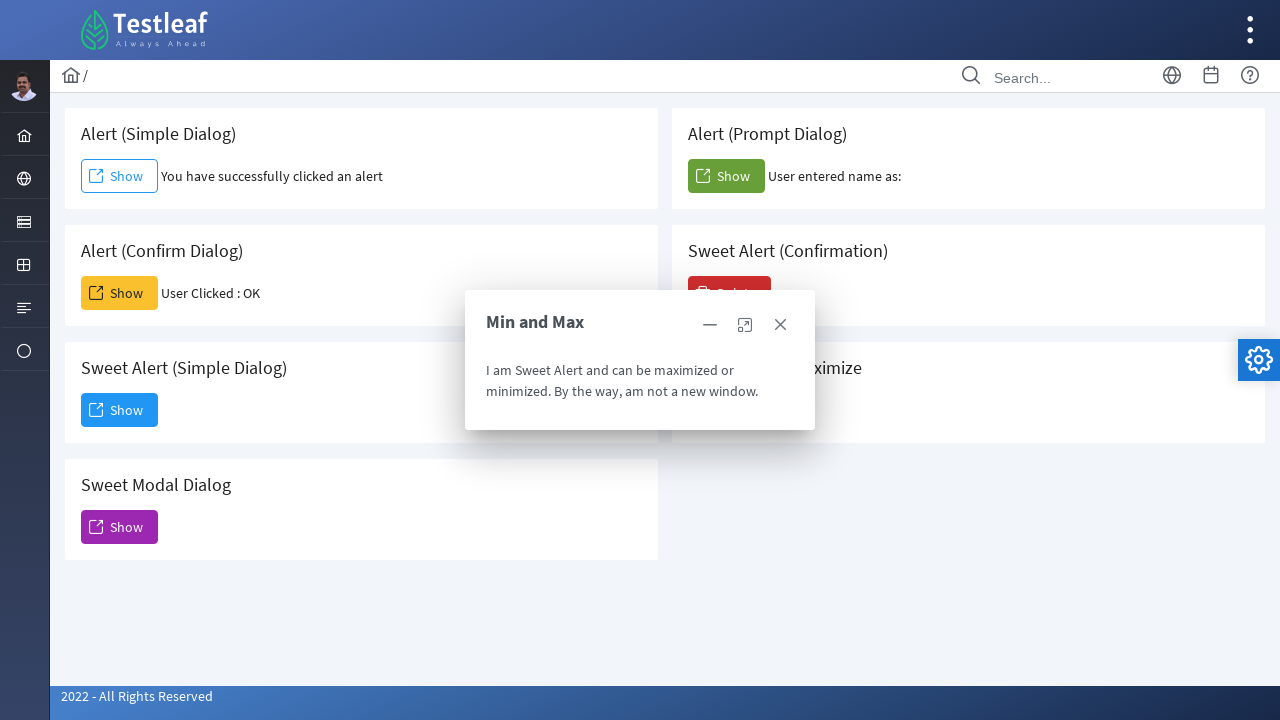

Clicked the fourth button in the custom modal dialog at (745, 325) on (//a[@role="button"])[4]
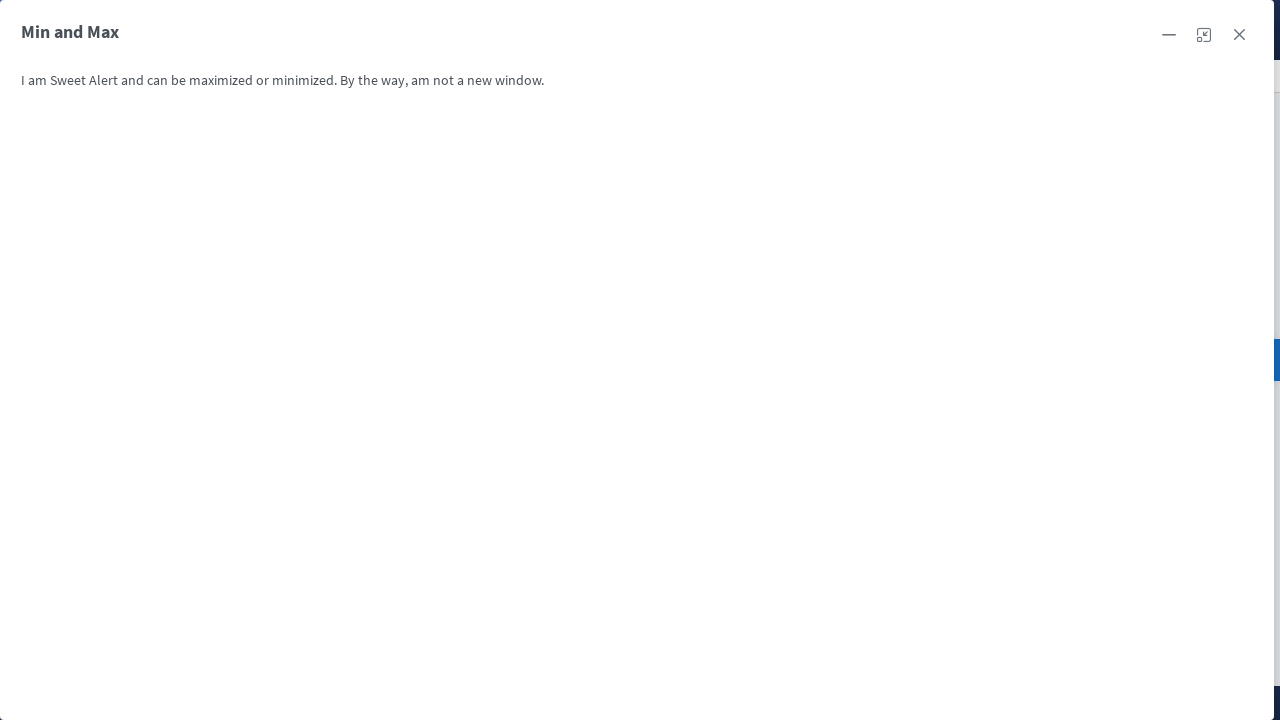

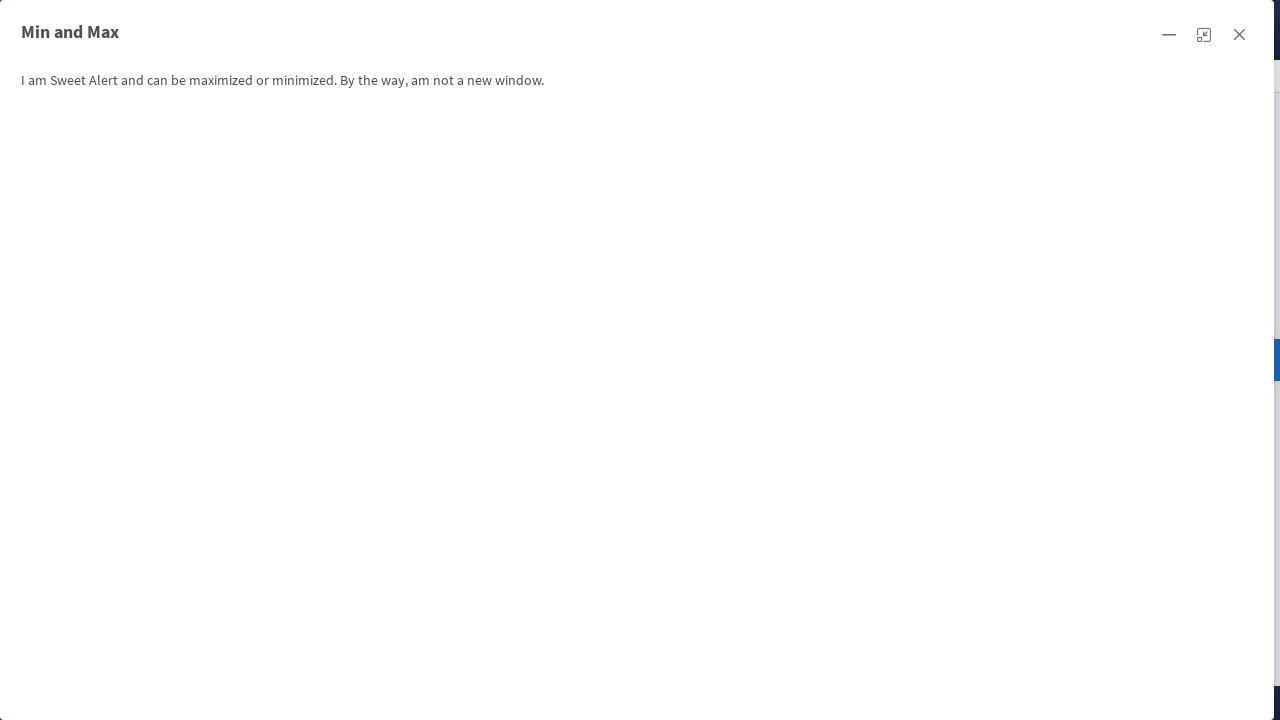